Tests adding multiple todo items to a todo list and marking them as completed by checking their checkboxes

Starting URL: https://demo.playwright.dev/todomvc

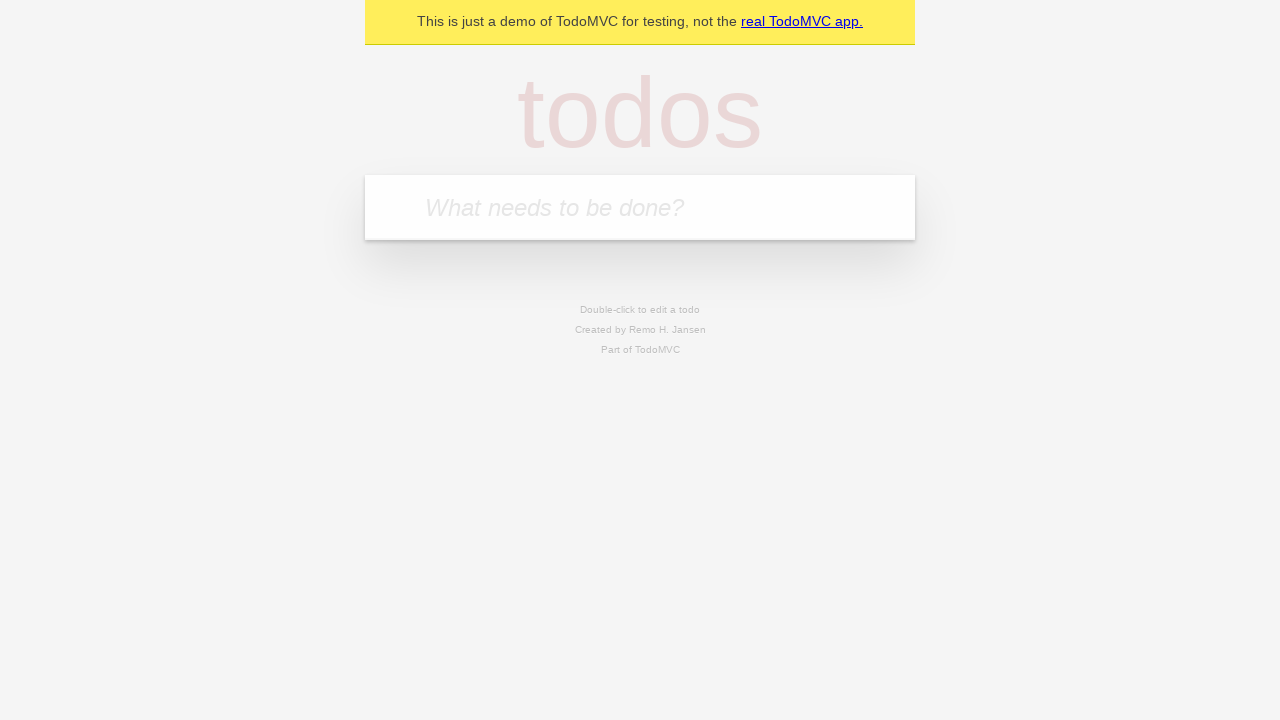

Located the todo input field
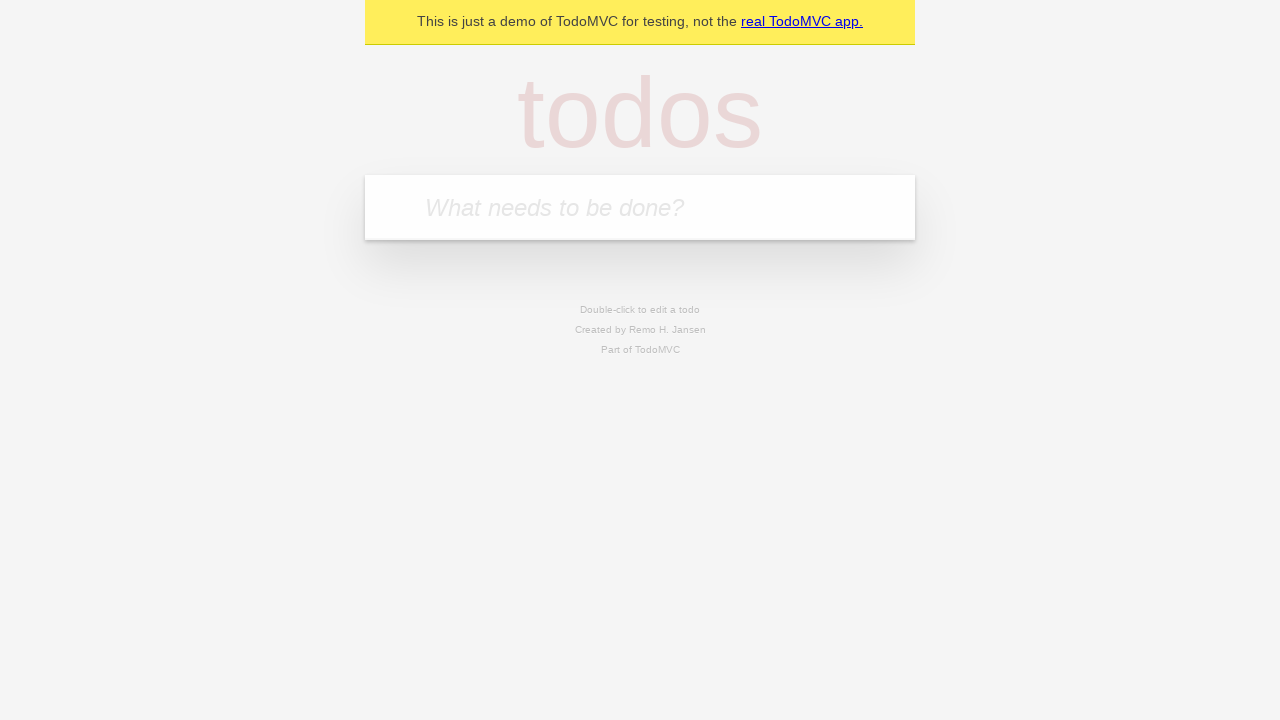

Filled todo input with 'John Doe' on internal:attr=[placeholder="What needs to be done?"i]
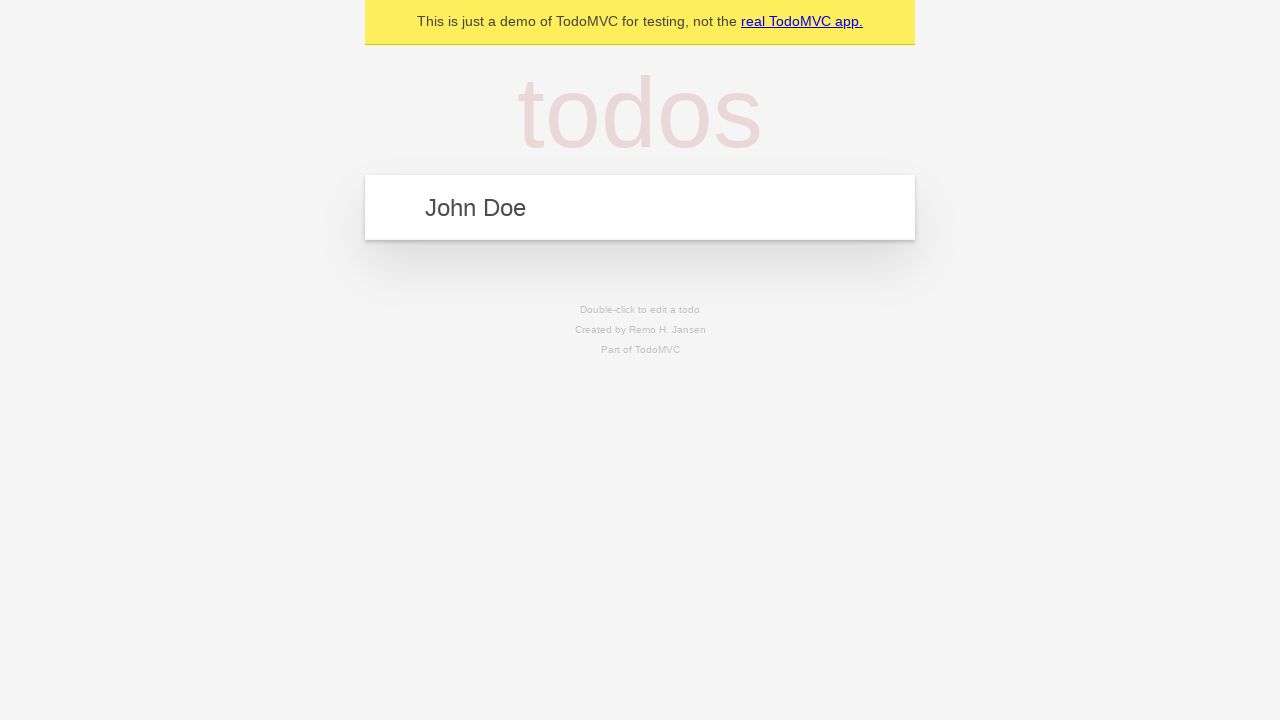

Pressed Enter to add first todo item on internal:attr=[placeholder="What needs to be done?"i]
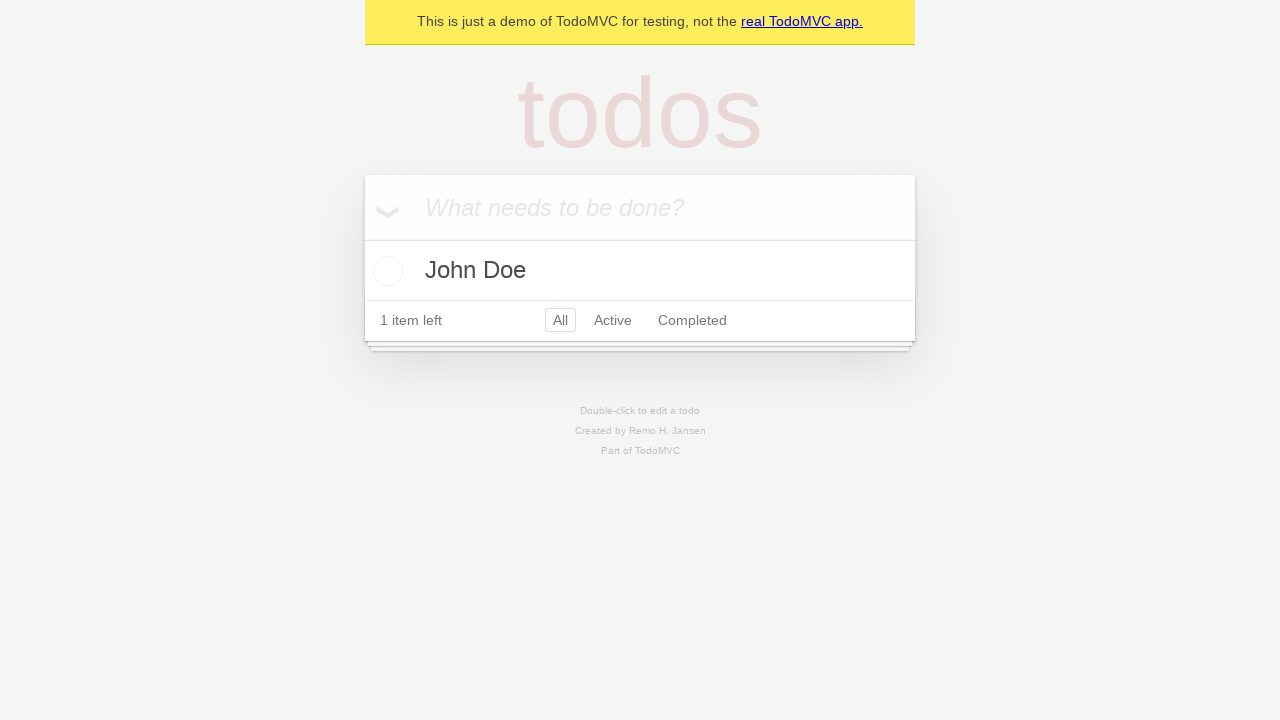

Filled todo input with 'JJ Doe' on internal:attr=[placeholder="What needs to be done?"i]
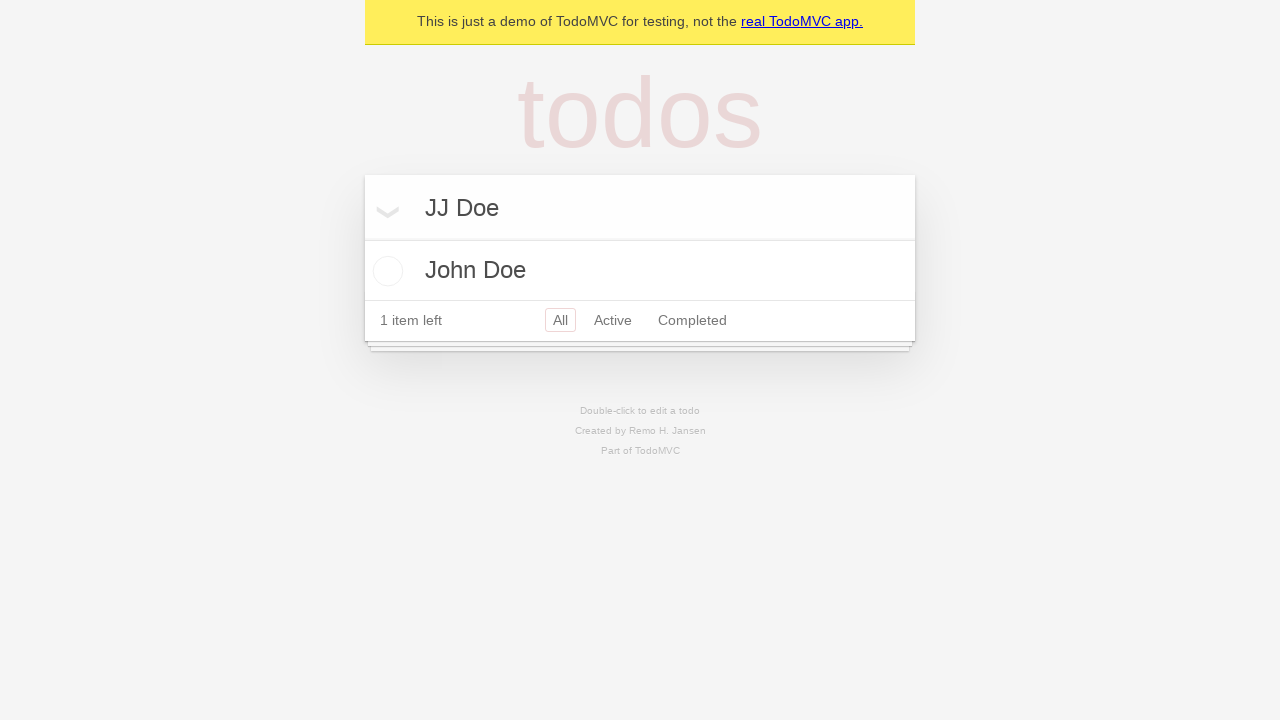

Pressed Enter to add second todo item on internal:attr=[placeholder="What needs to be done?"i]
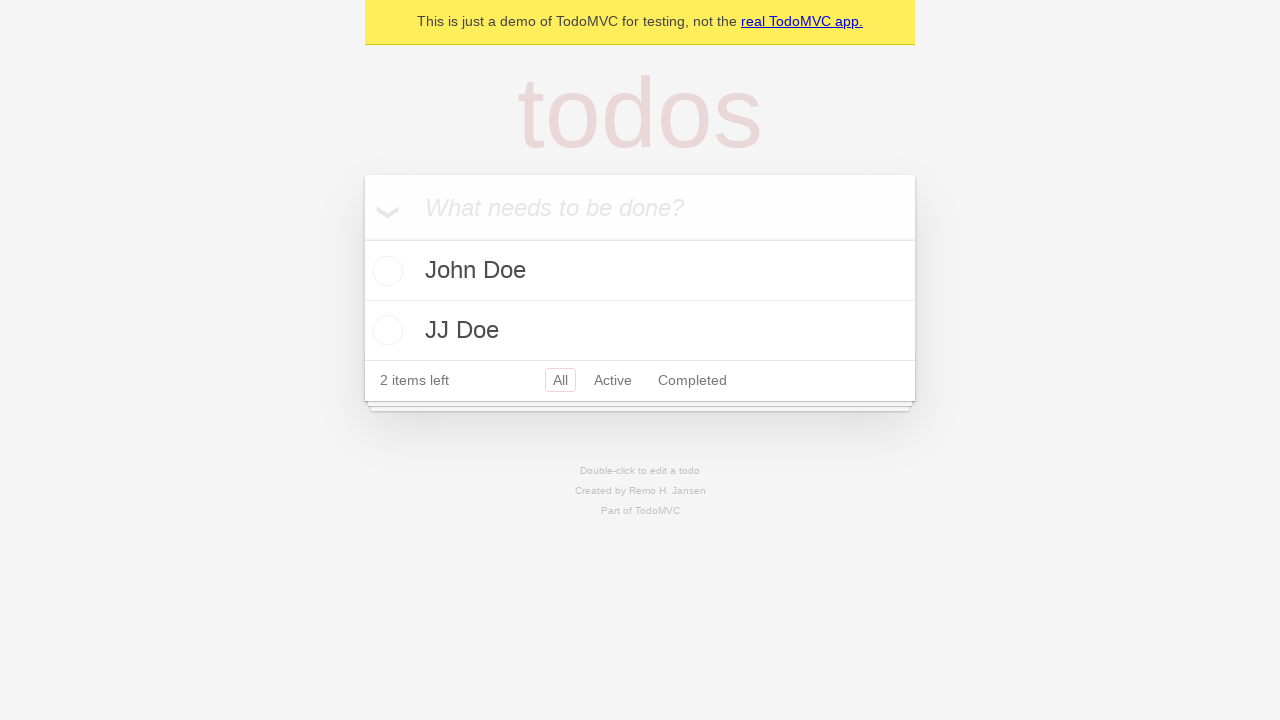

Checked checkbox for first todo item 'John Doe' at (385, 271) on internal:testid=[data-testid="todo-item"s] >> nth=0 >> internal:role=checkbox
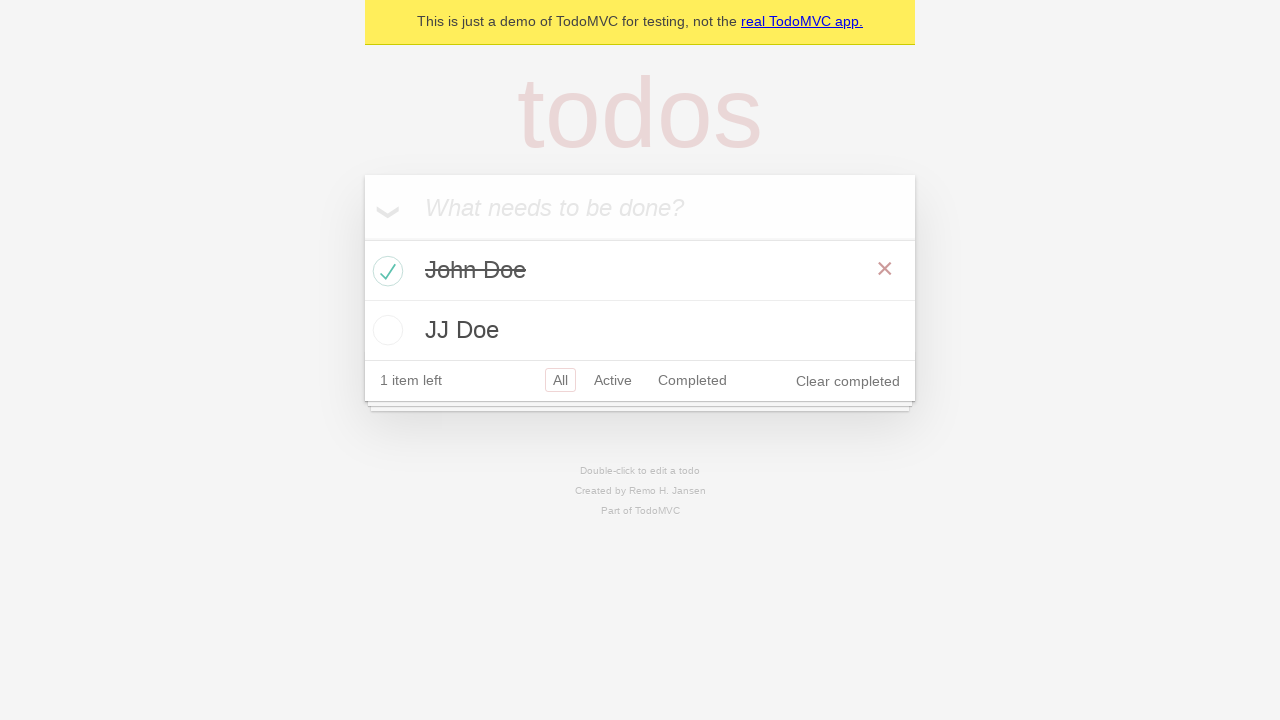

Checked checkbox for second todo item 'JJ Doe' at (385, 330) on internal:testid=[data-testid="todo-item"s] >> nth=1 >> internal:role=checkbox
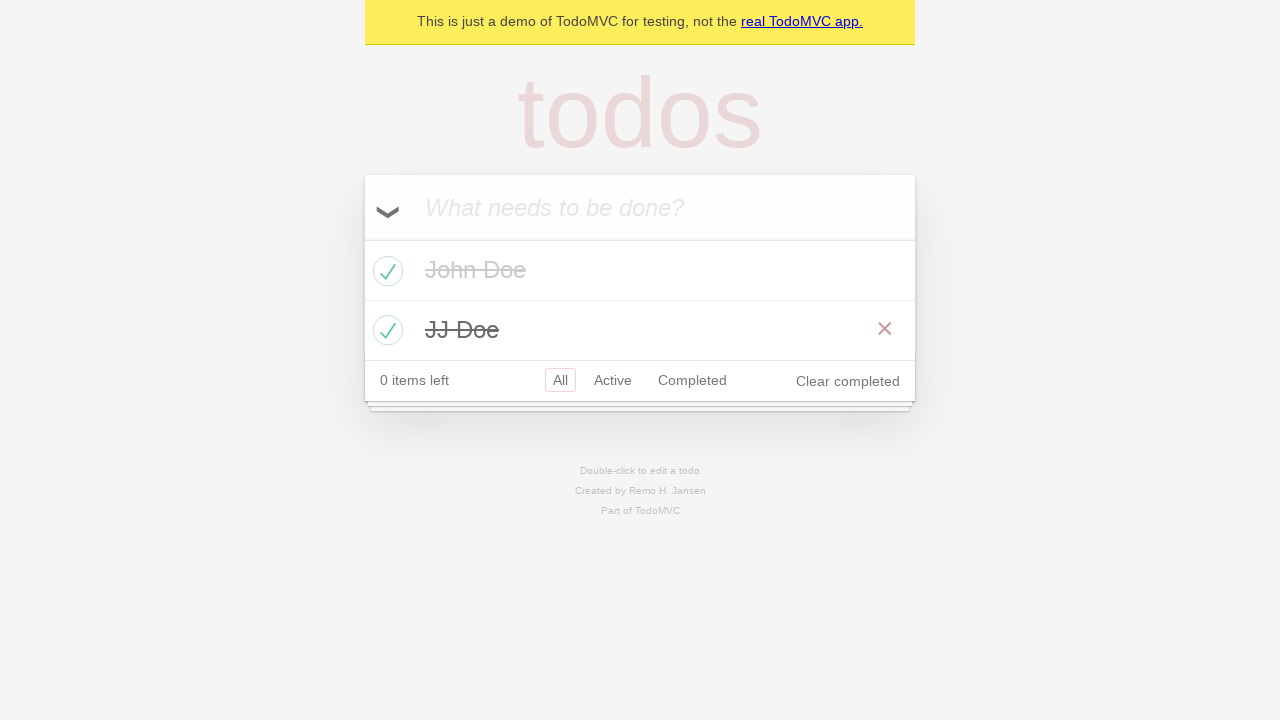

Verified that completed todo items are displayed
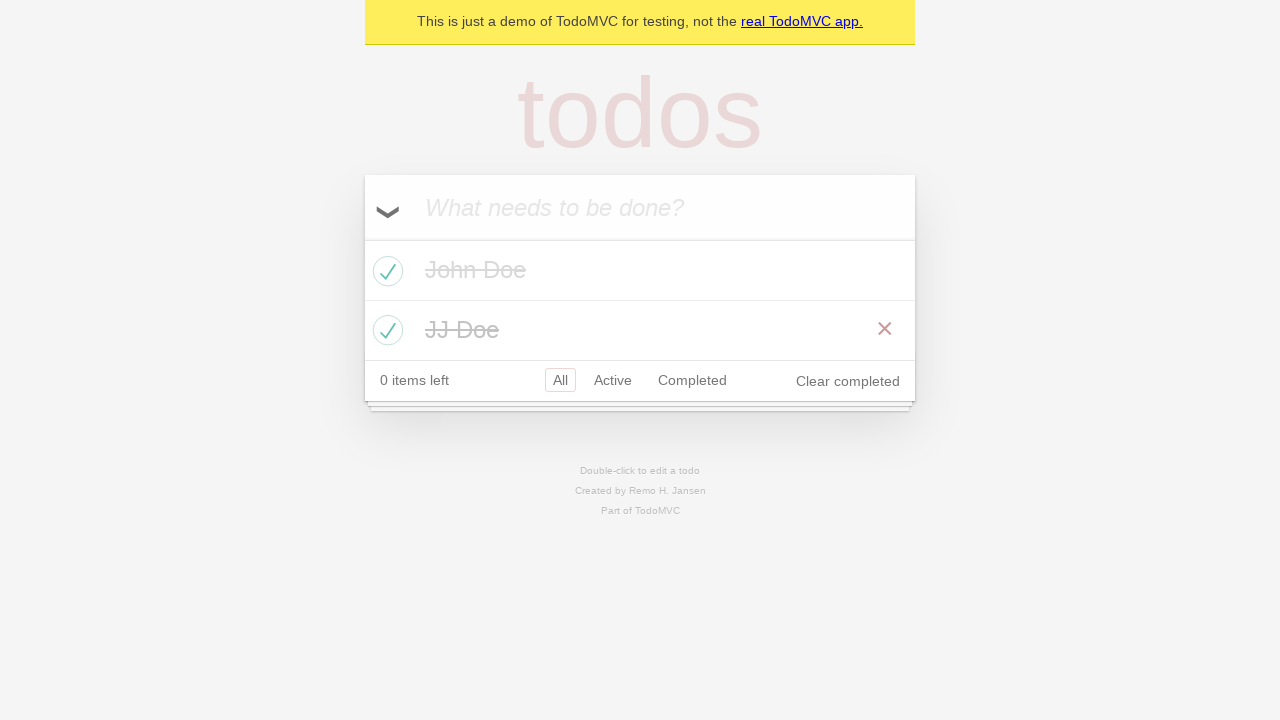

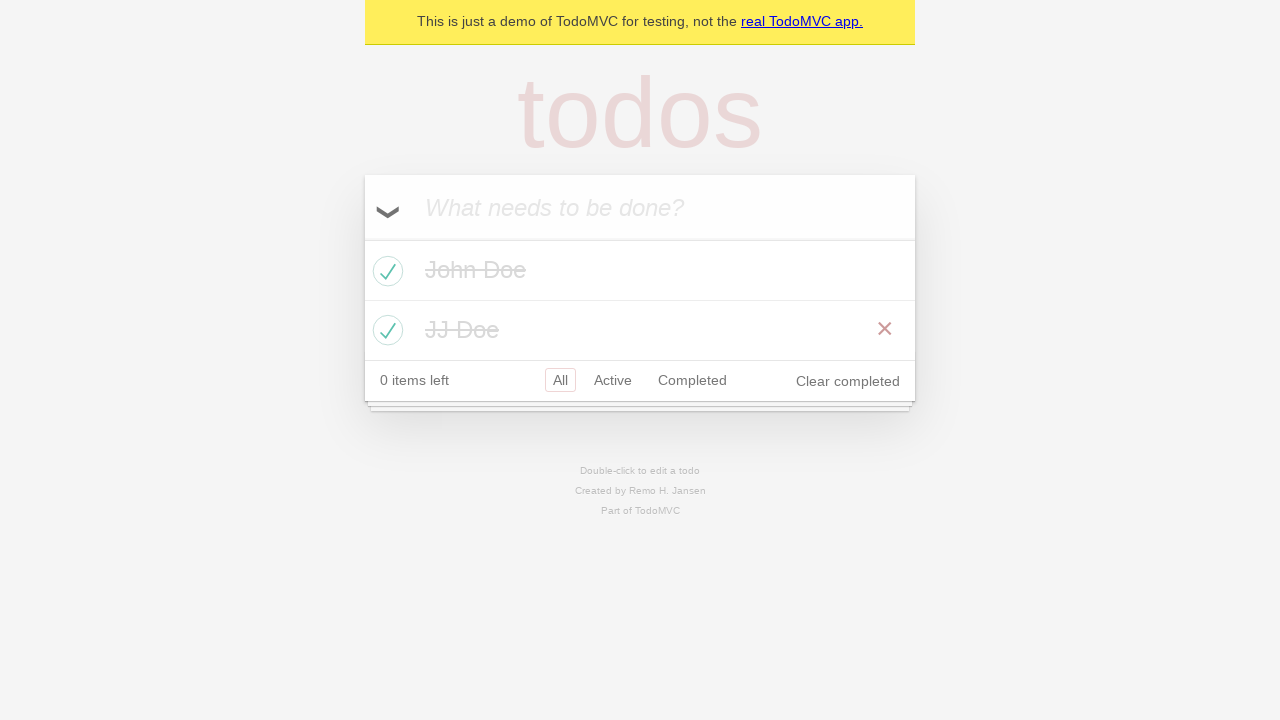